Tests dynamic content loading by clicking a button and verifying that text appears after loading

Starting URL: https://the-internet.herokuapp.com/dynamic_loading/2

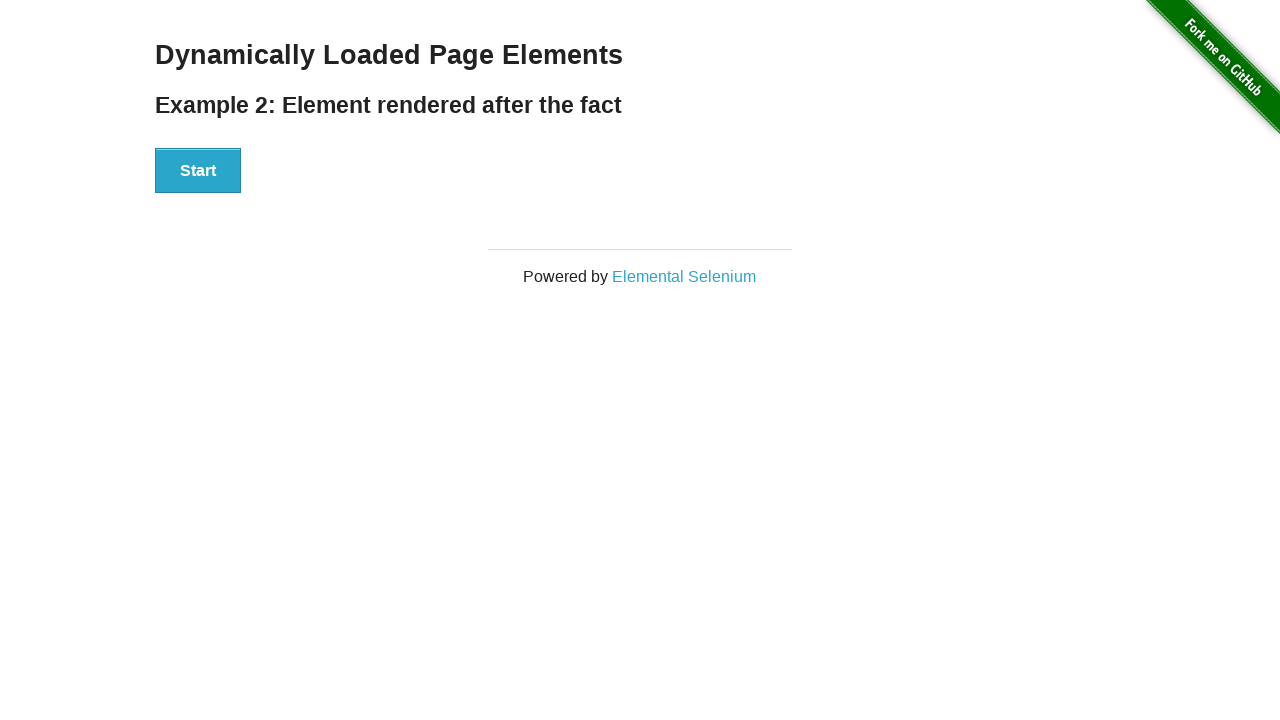

Clicked start button to trigger dynamic loading at (198, 171) on button
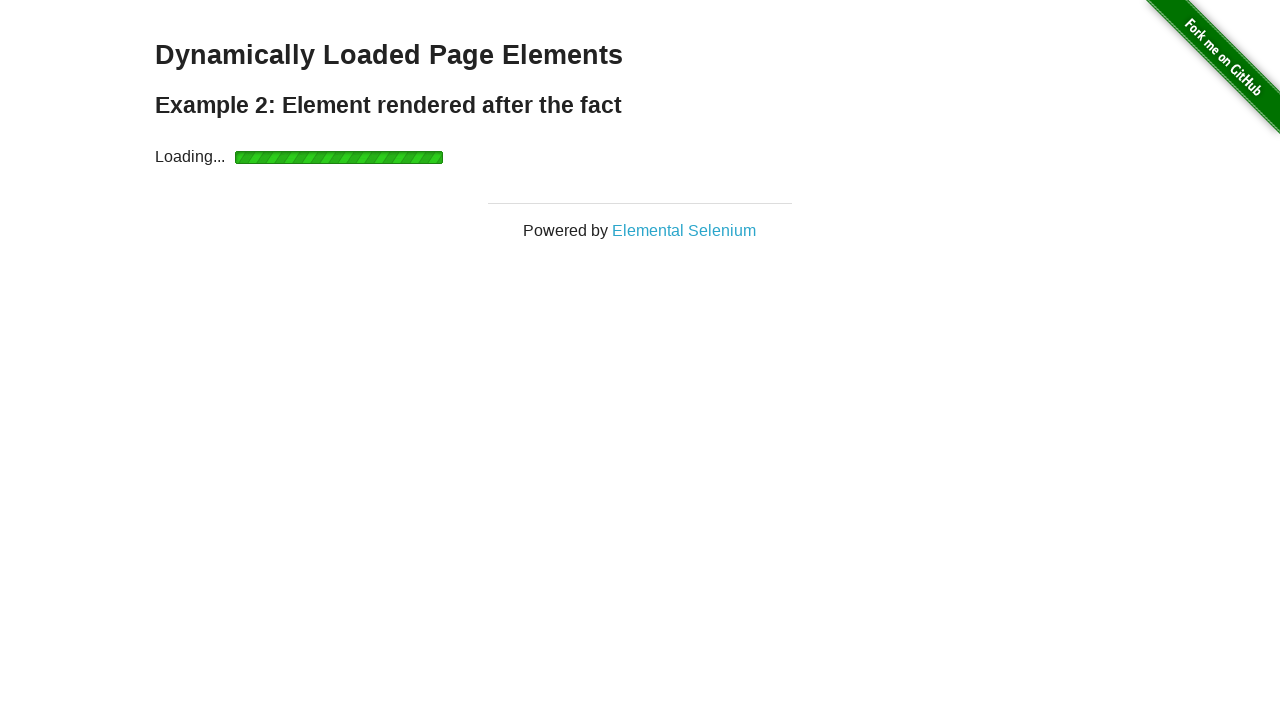

Waited for dynamically loaded text to appear
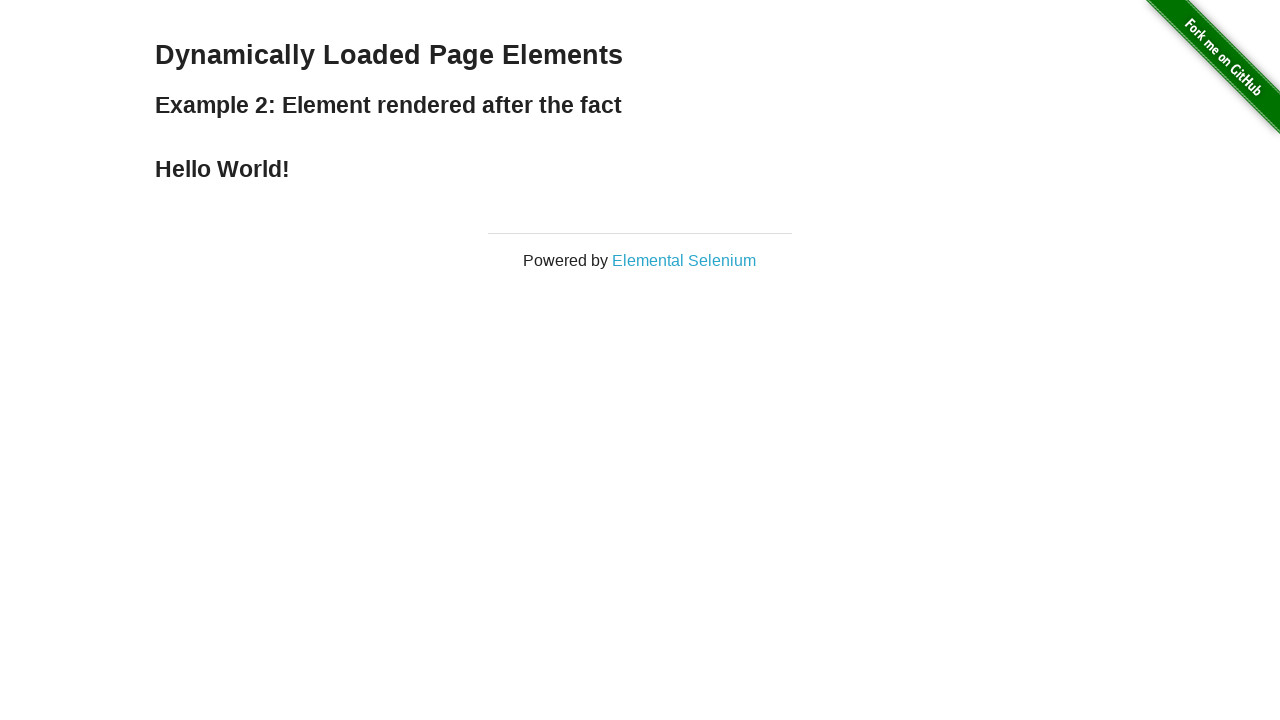

Located the dynamically loaded text element
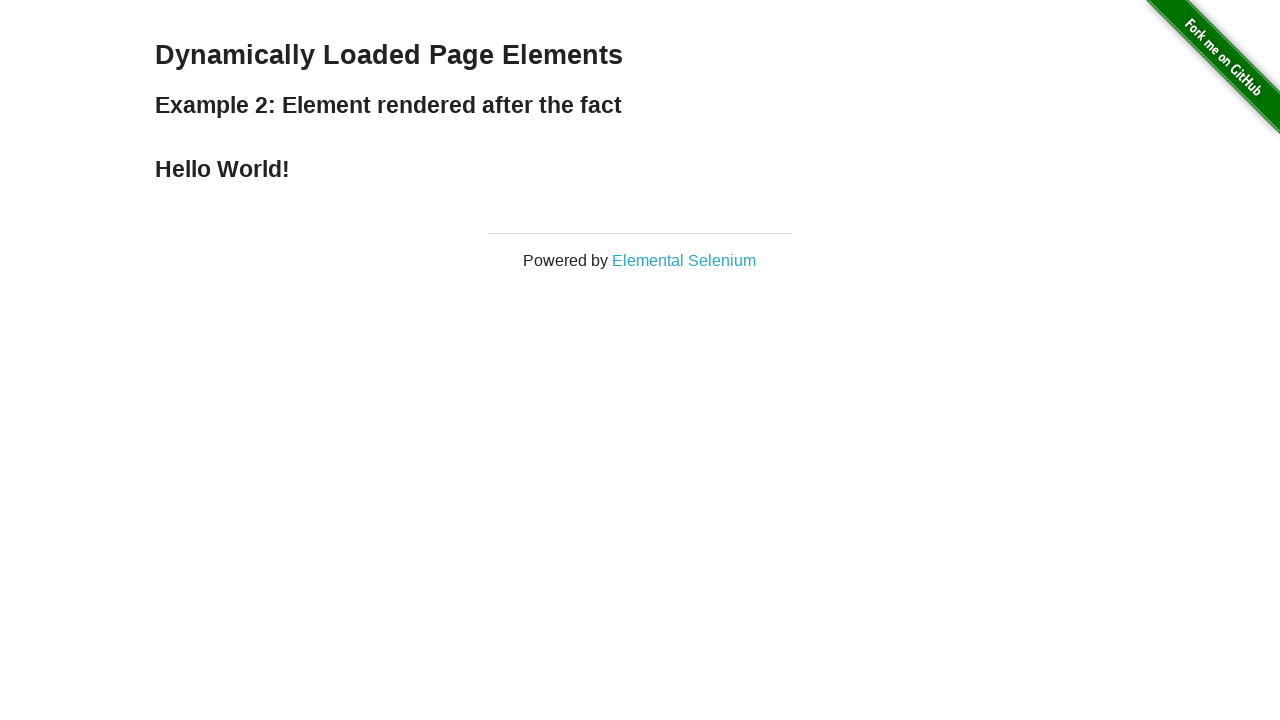

Verified that the loaded text content is 'Hello World!'
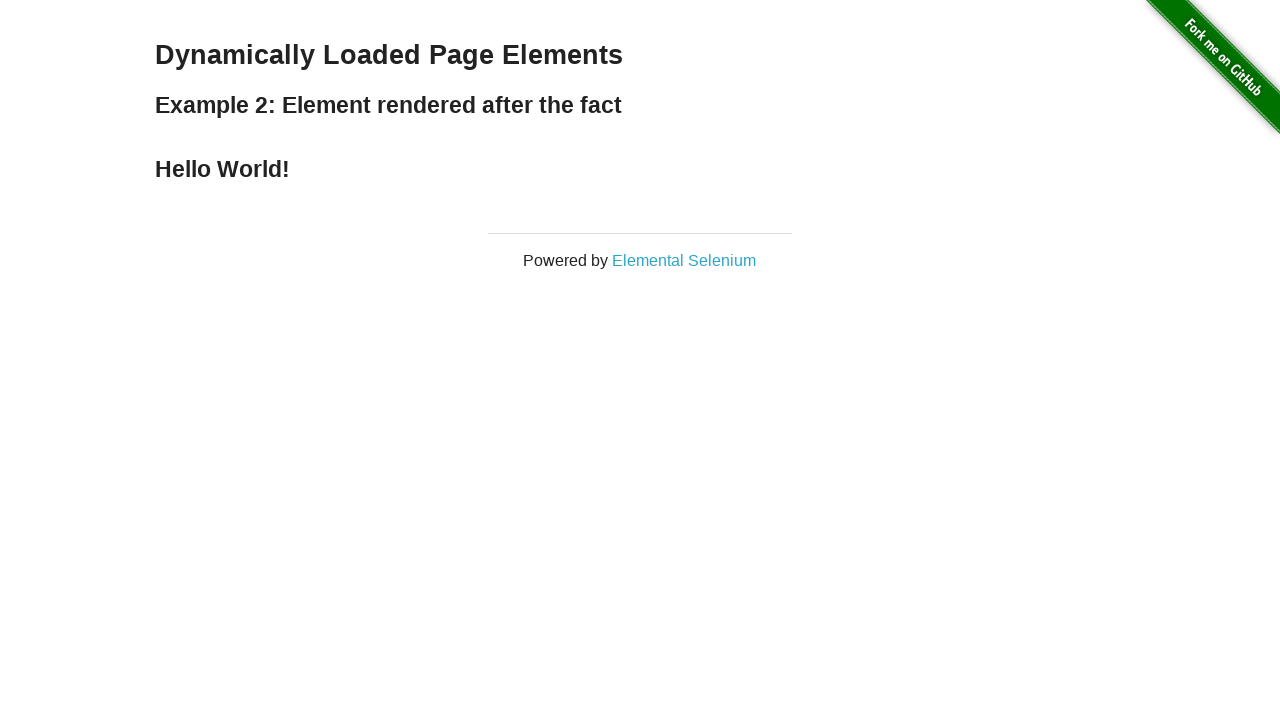

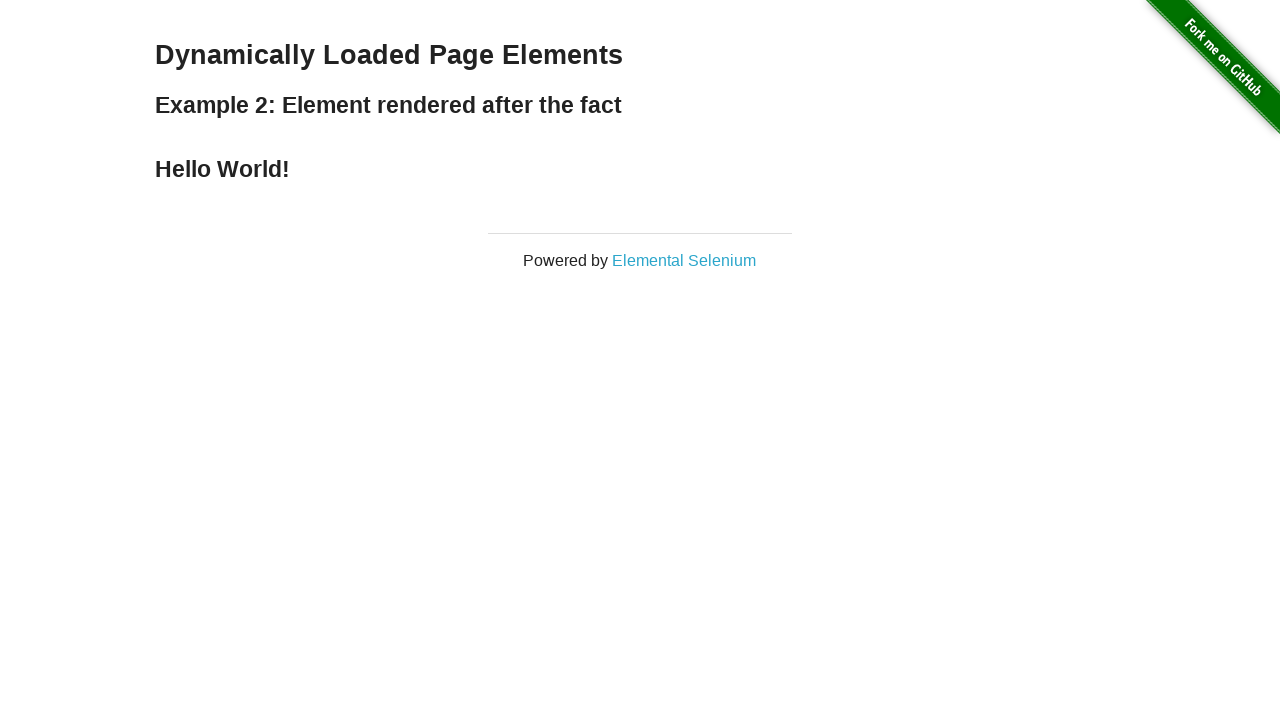